Tests navigation to nested frames page and switching between nested frame contexts

Starting URL: https://the-internet.herokuapp.com/

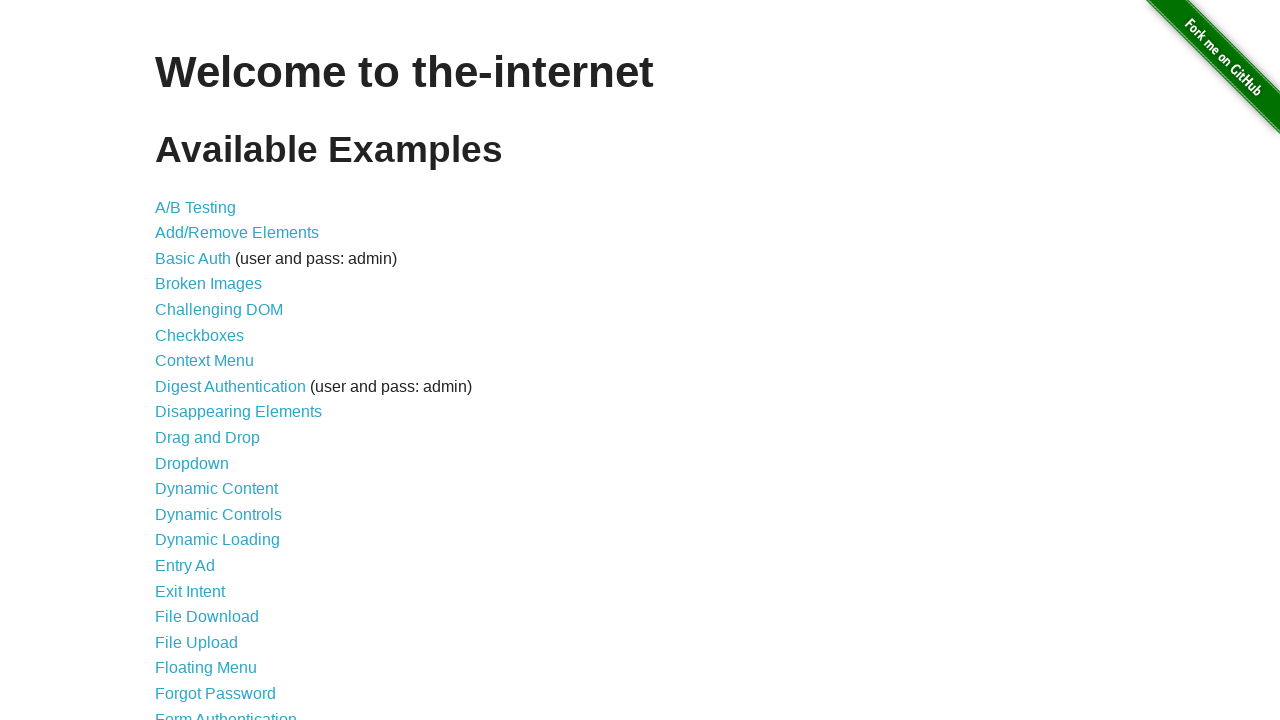

Clicked on nested frames link at (210, 395) on a[href='/nested_frames']
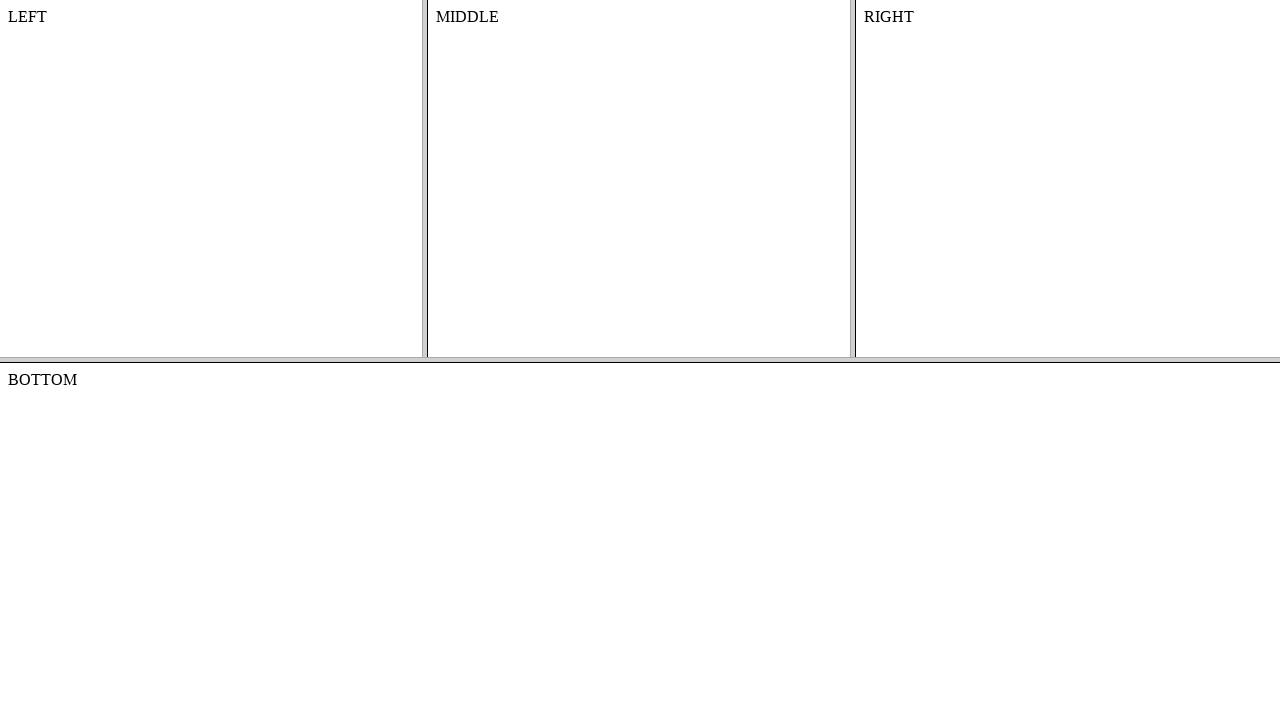

Located top frame context
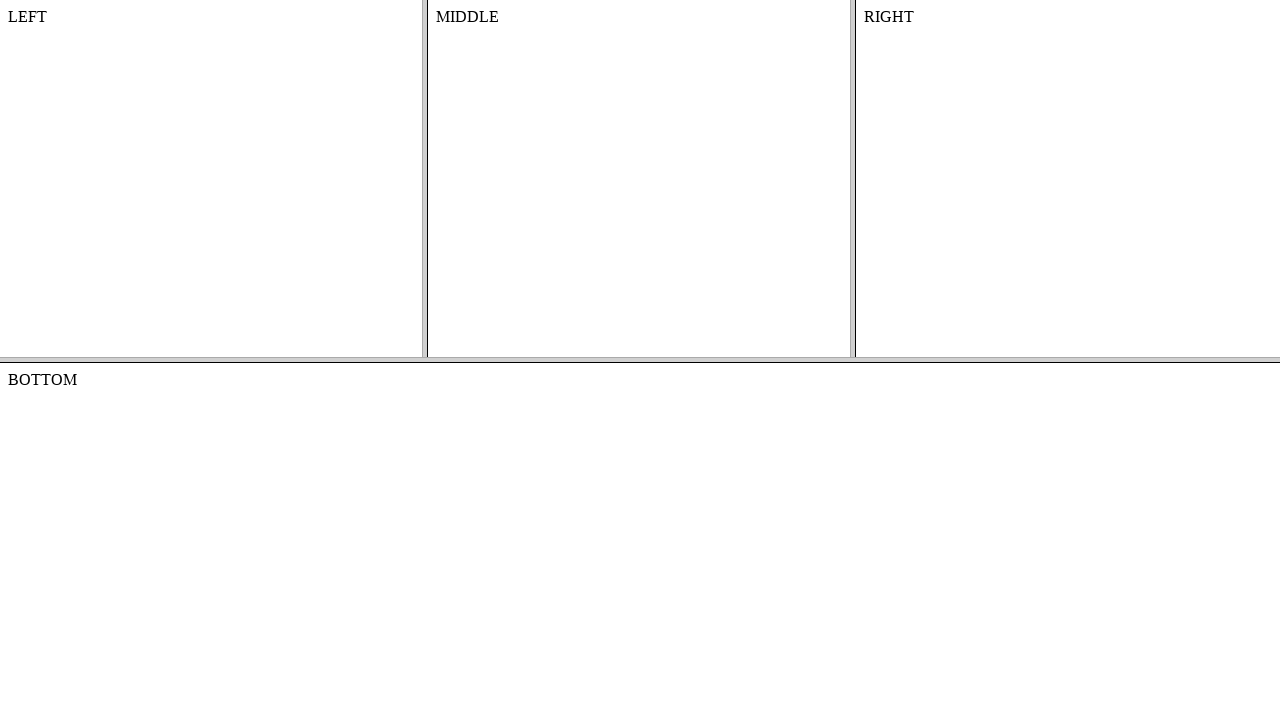

Located middle frame within top frame context
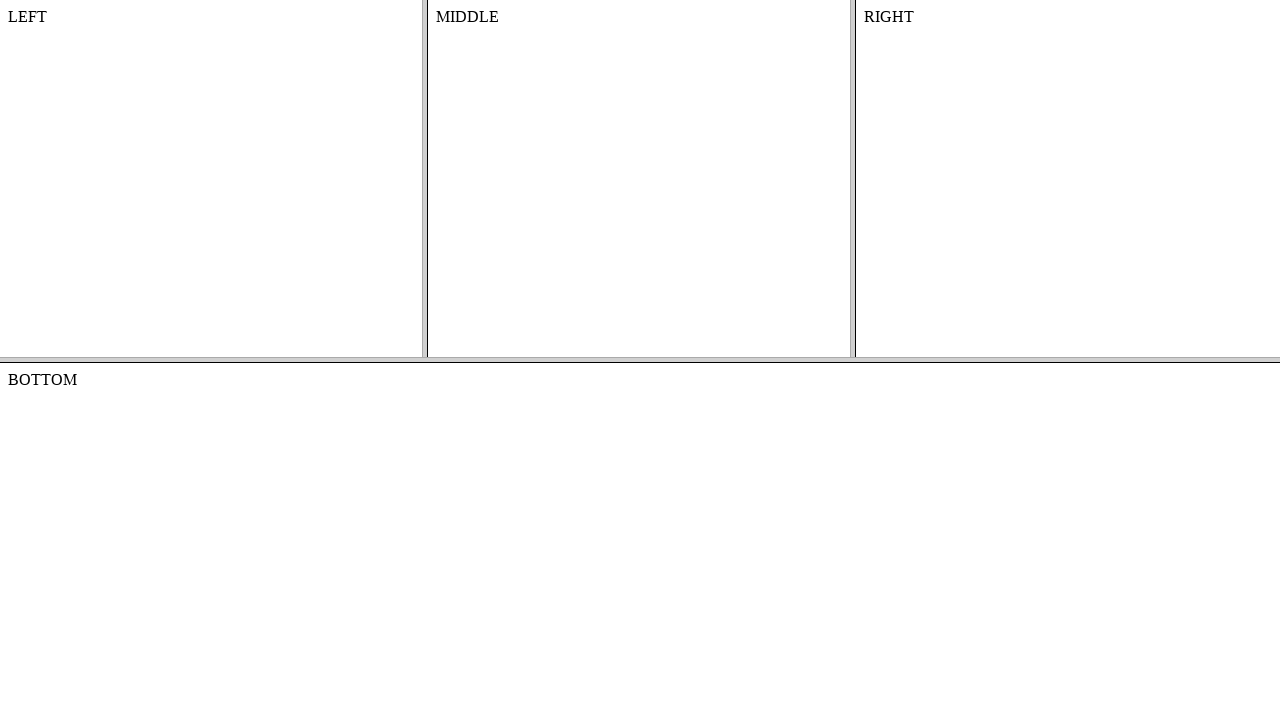

Verified content element exists in middle frame
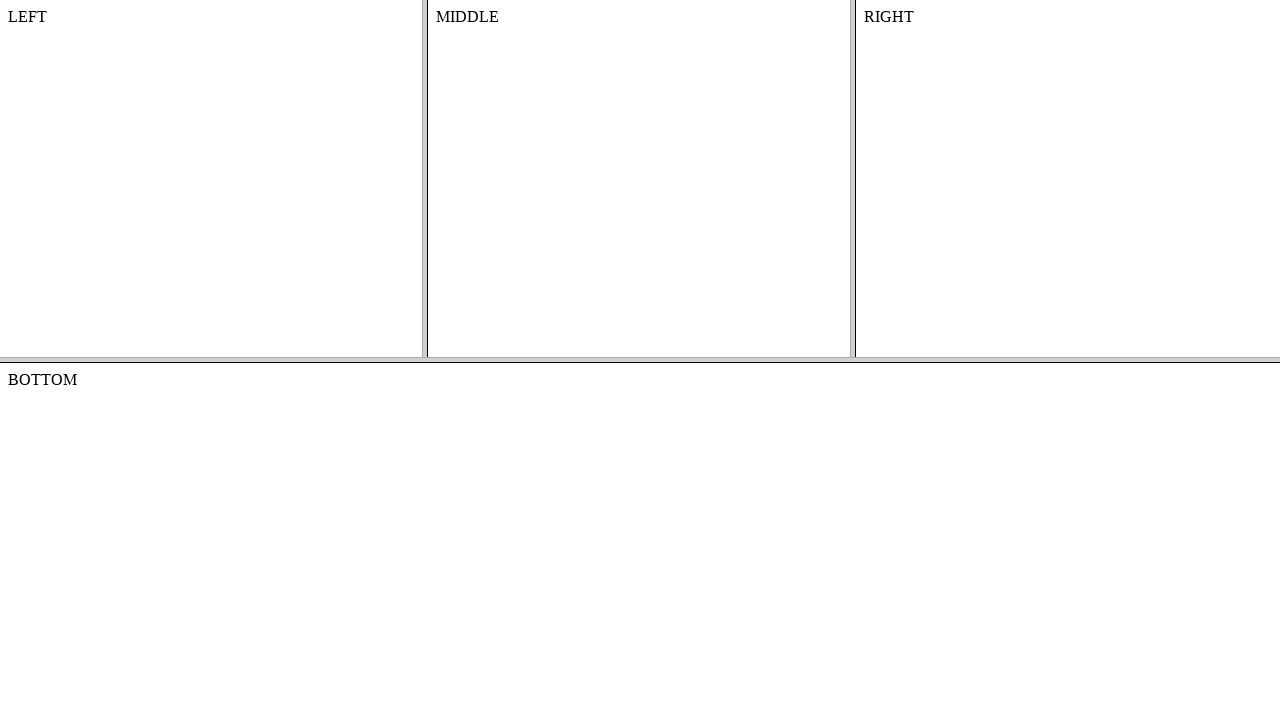

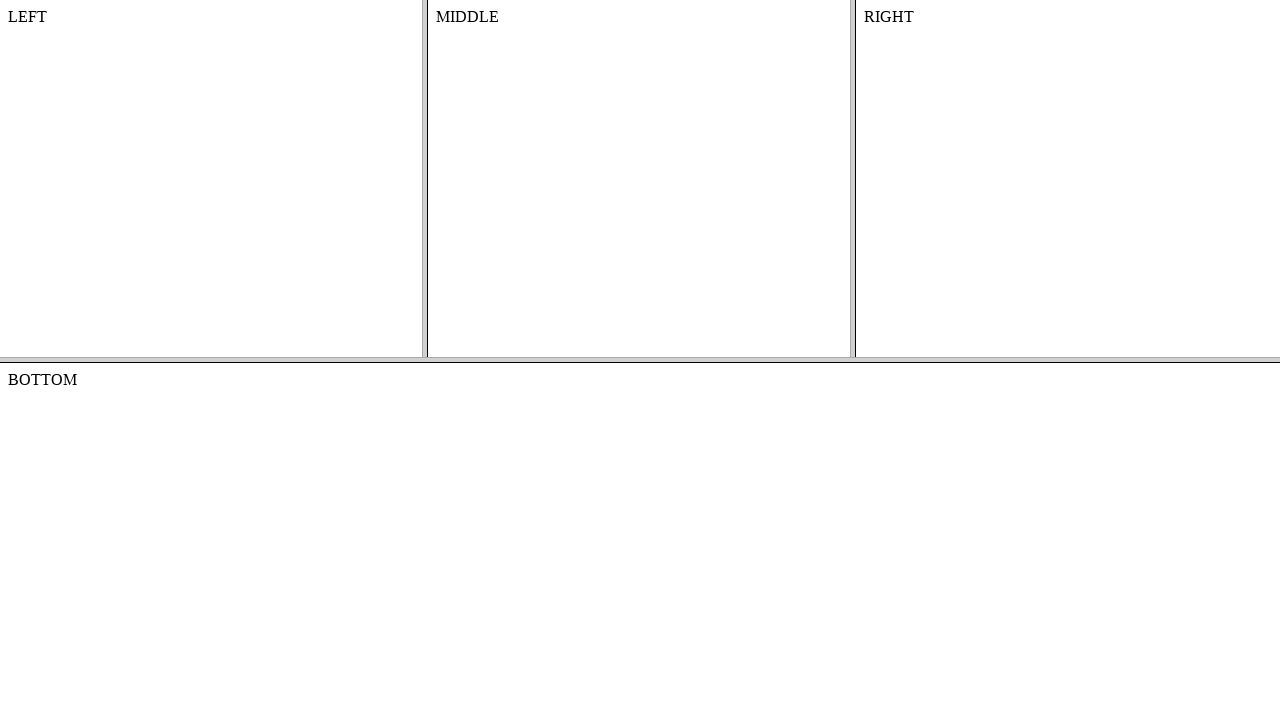